Tests dropdown selection functionality by selecting different options from a dropdown list.

Starting URL: http://the-internet.herokuapp.com/dropdown

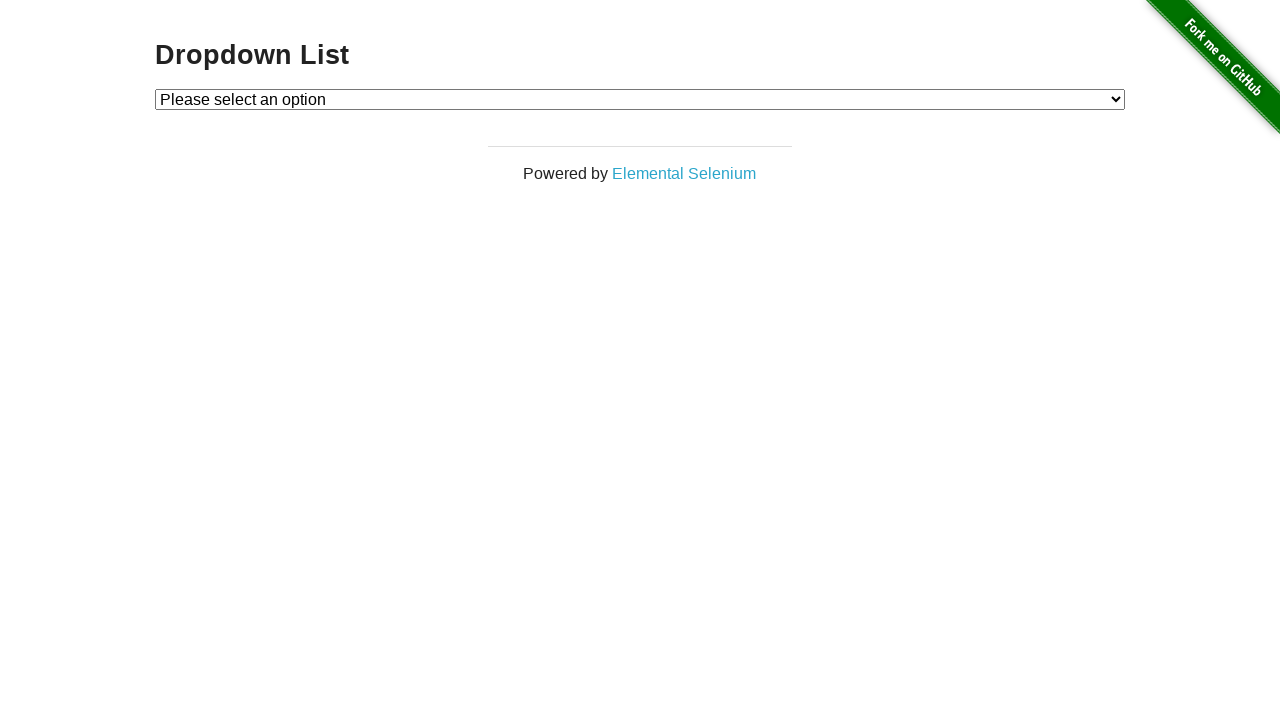

Dropdown element loaded and ready
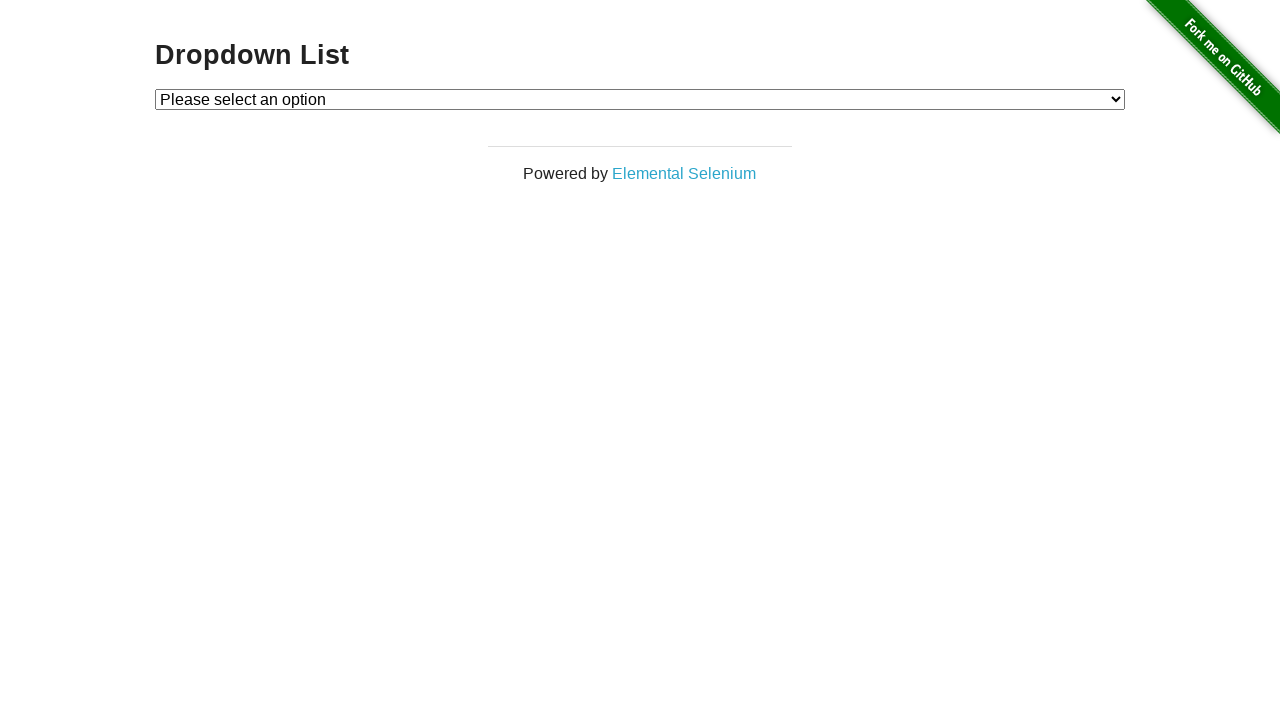

Selected Option 1 from dropdown on #dropdown
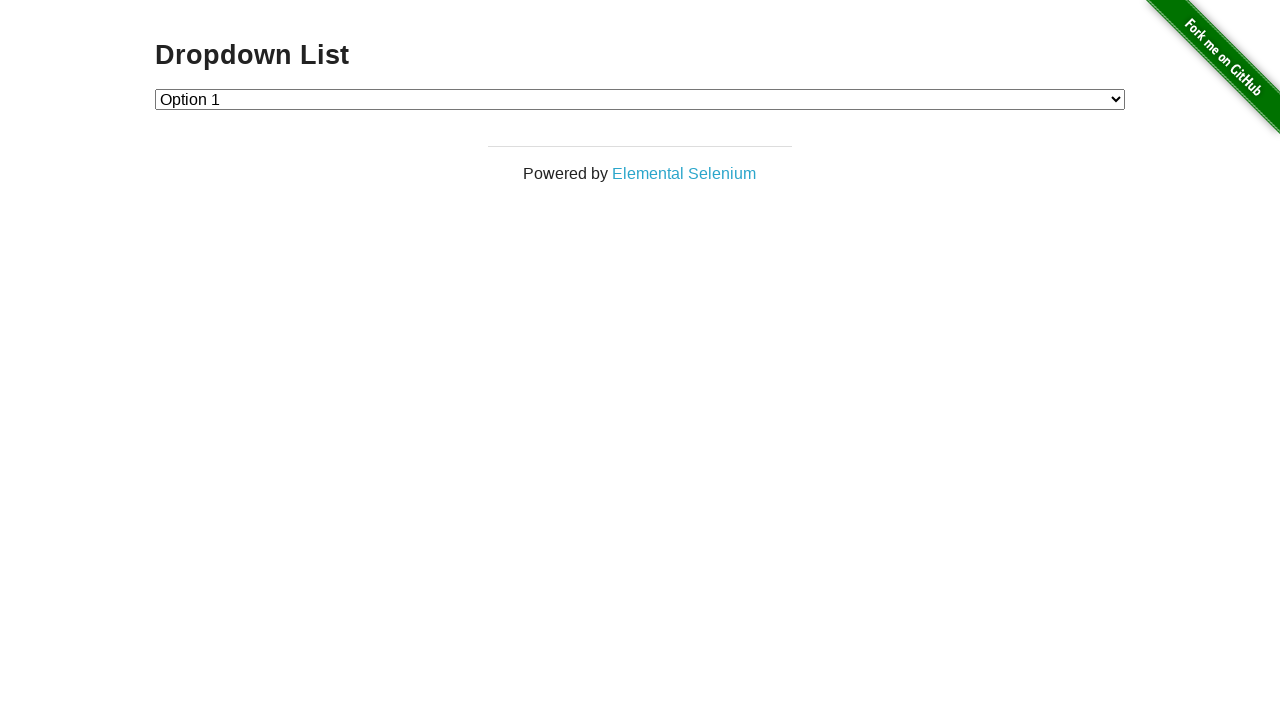

Selected Option 2 from dropdown on #dropdown
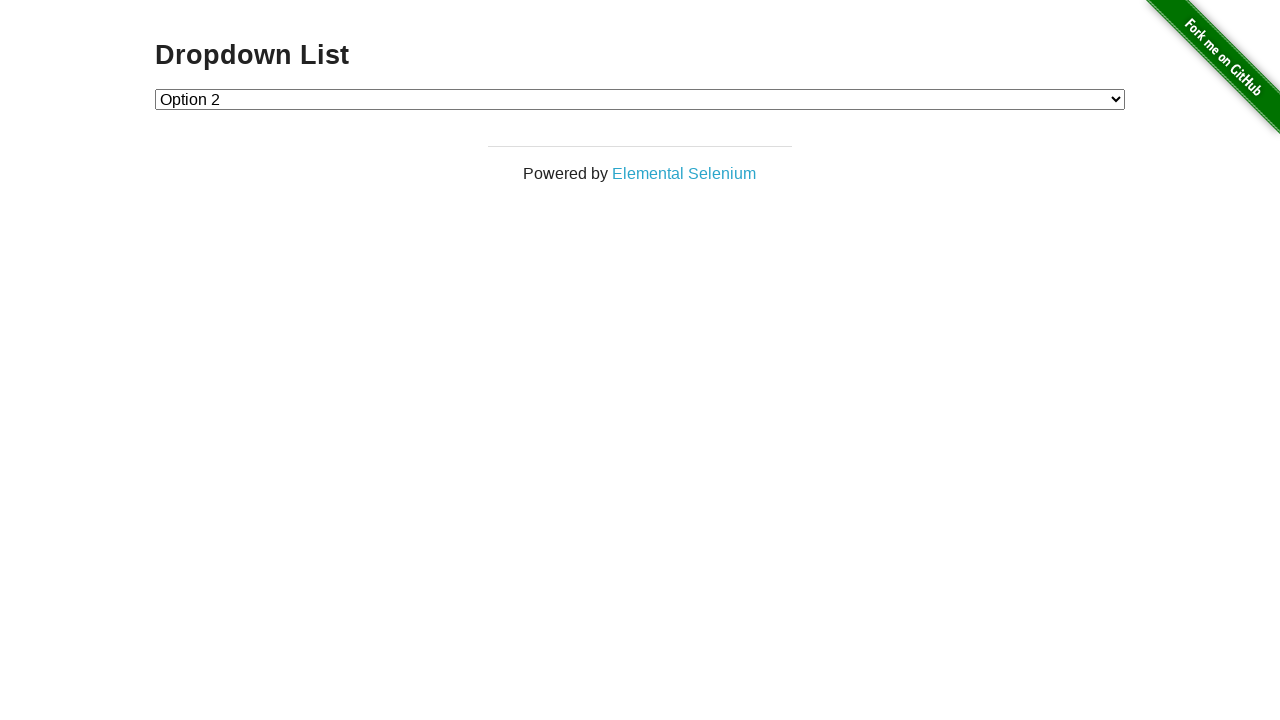

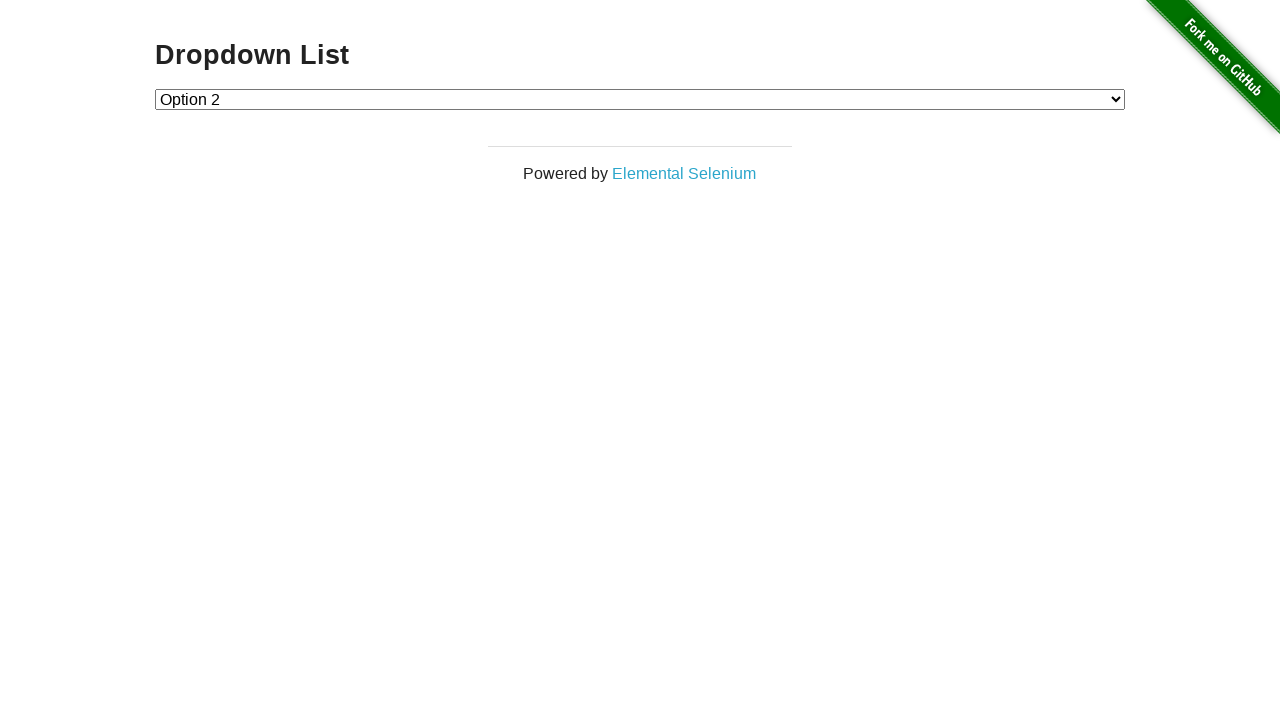